Navigates to Form Authentication page, enters invalid credentials, and verifies the error message contains expected text

Starting URL: https://the-internet.herokuapp.com/

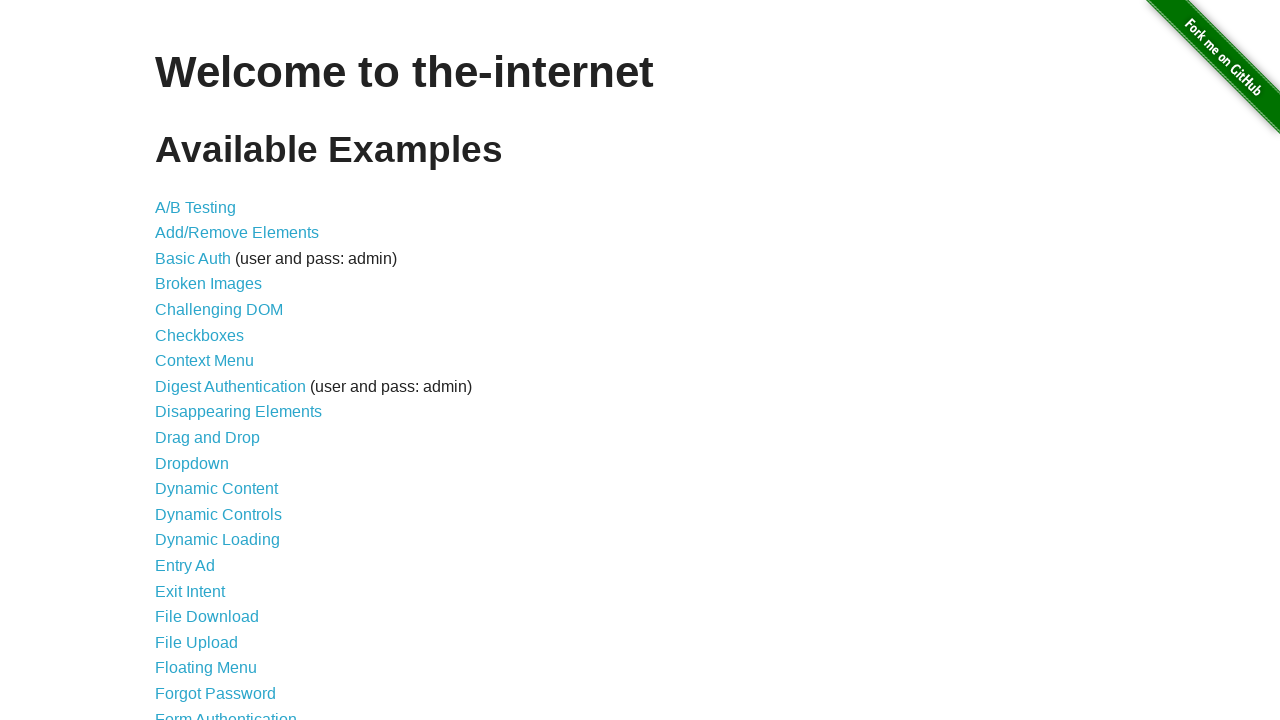

Clicked on Form Authentication link at (226, 712) on xpath=//*[@id="content"]/ul/li[21]/a
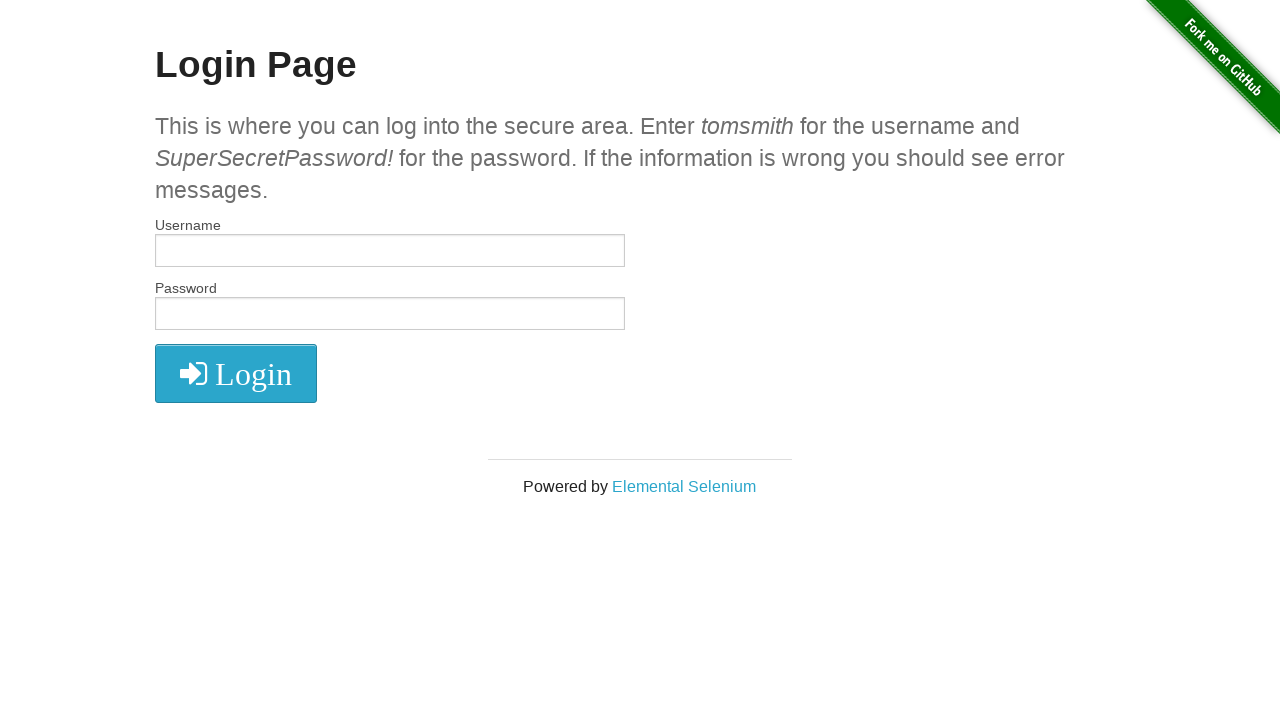

Filled username field with 'invaliduser987' on #username
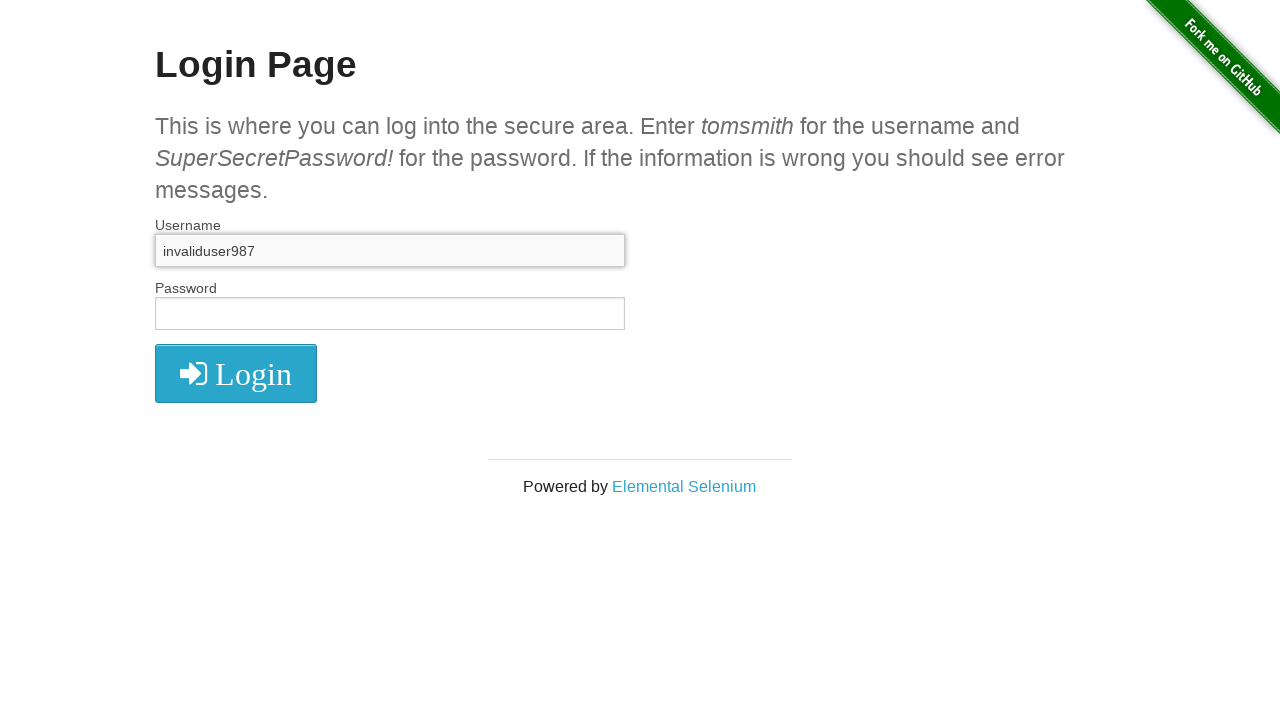

Filled password field with 'wrongpassword123' on #password
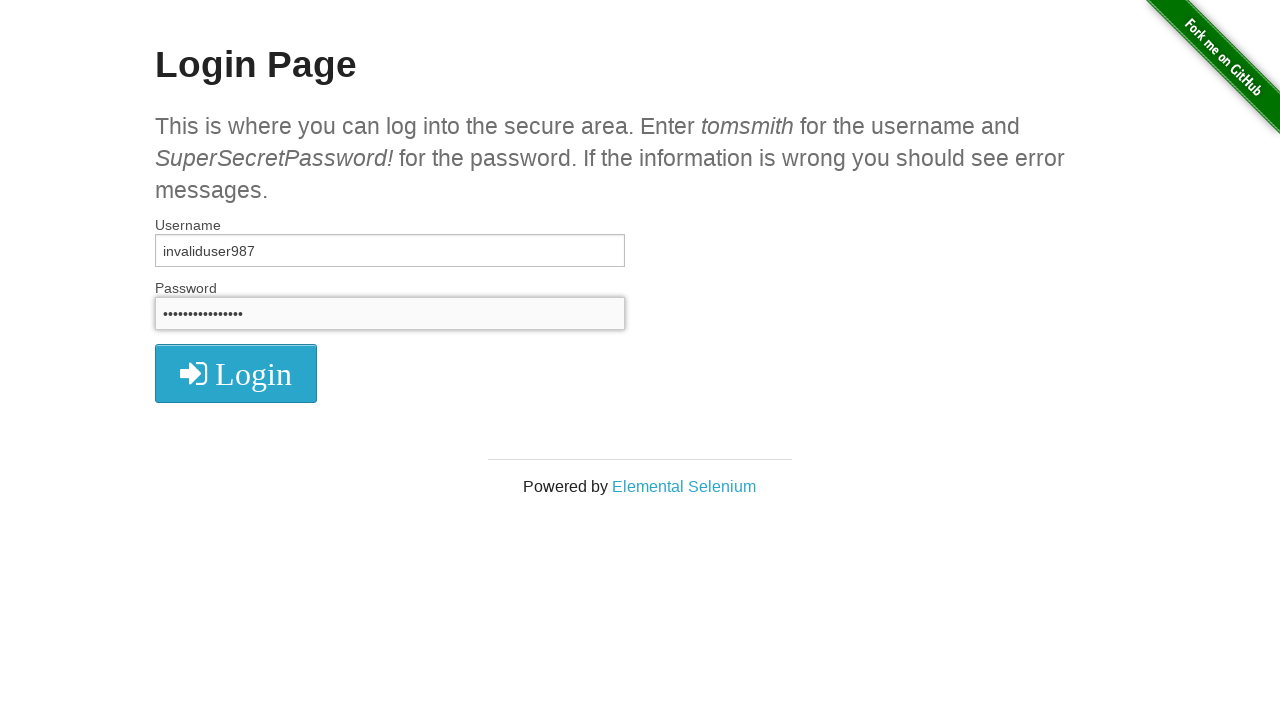

Clicked login button at (236, 374) on xpath=//*[@id="login"]/button/i
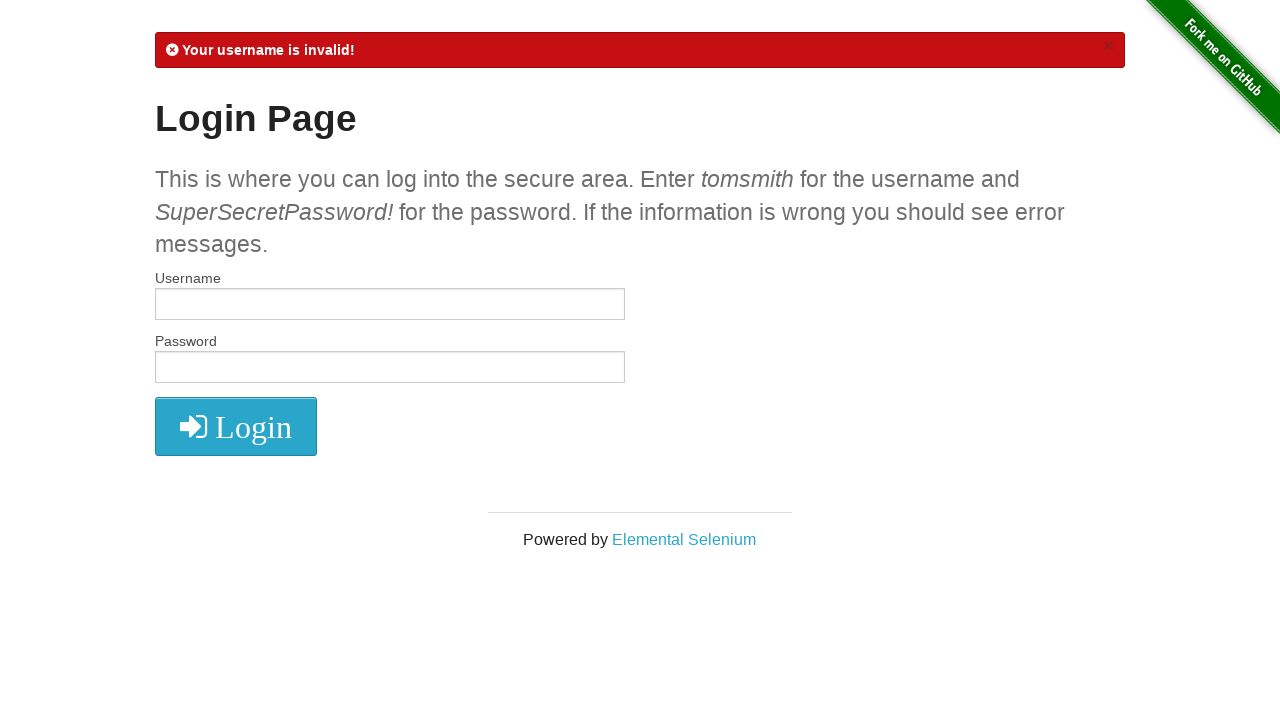

Verified error message contains 'Your username is invalid!'
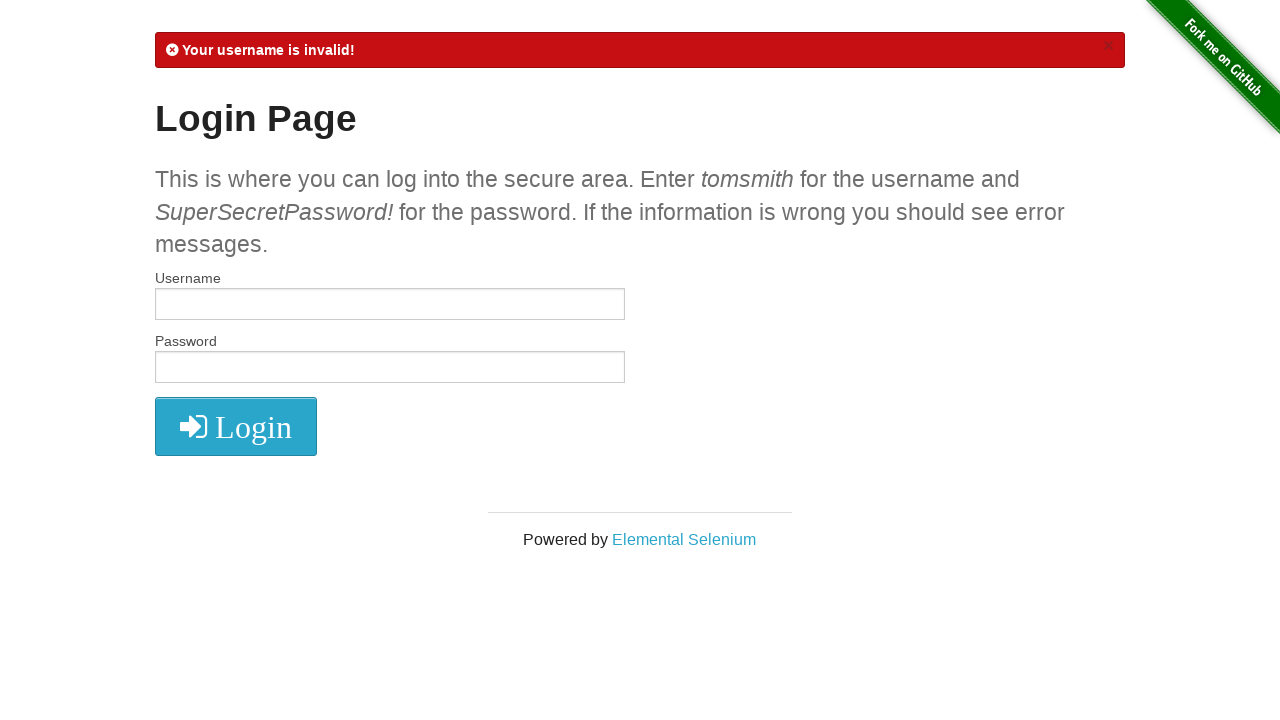

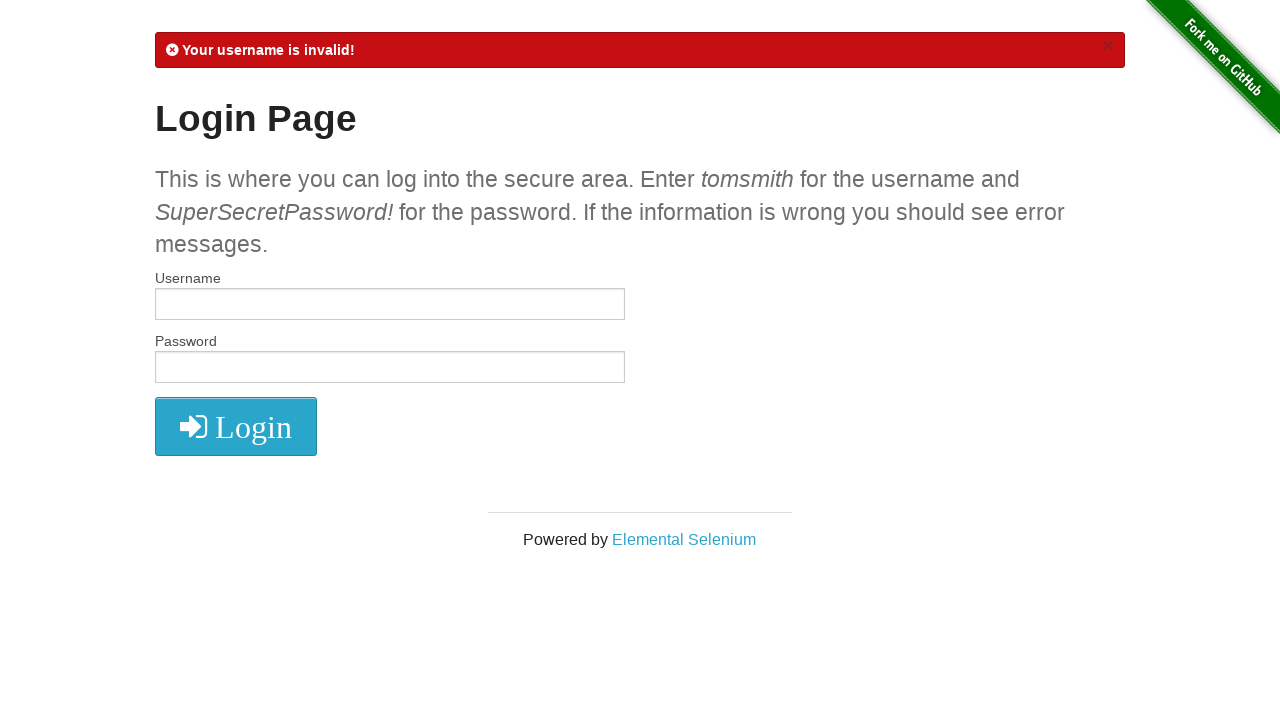